Fills out email, phone, and textarea fields in a form on the automation testing practice page

Starting URL: https://testautomationpractice.blogspot.com/

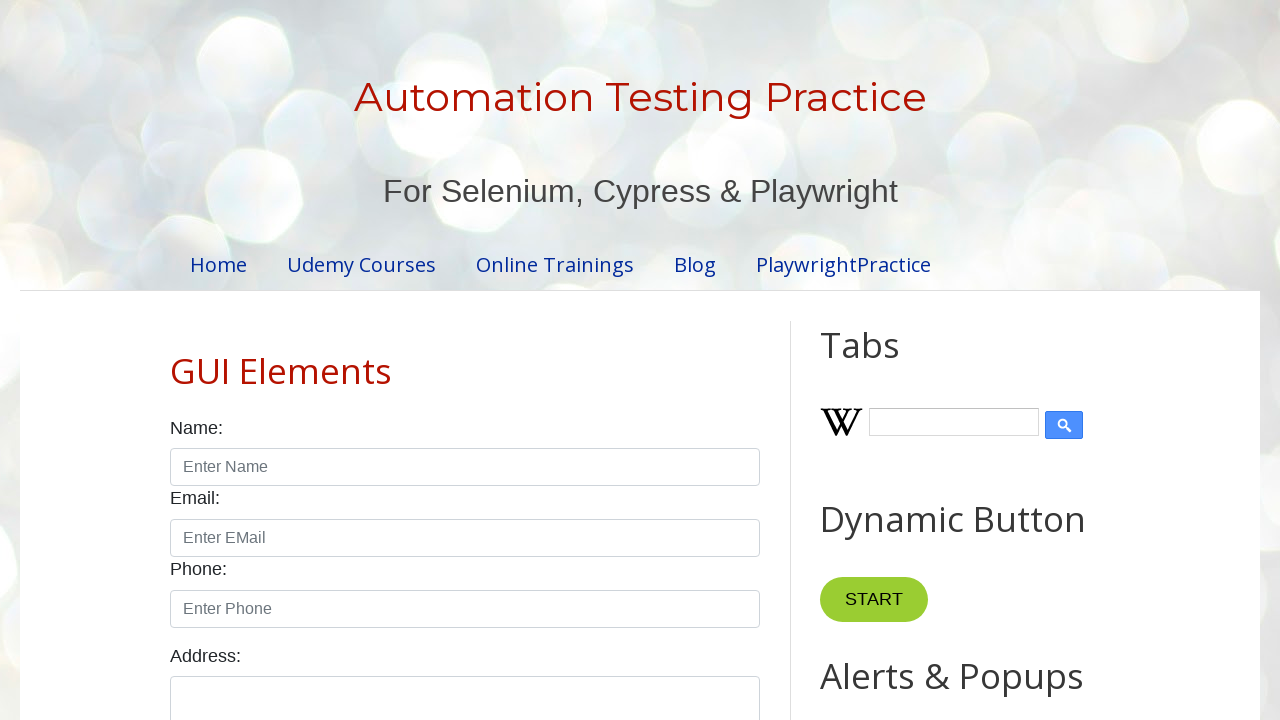

Filled email field with 'test@example.com' on #email
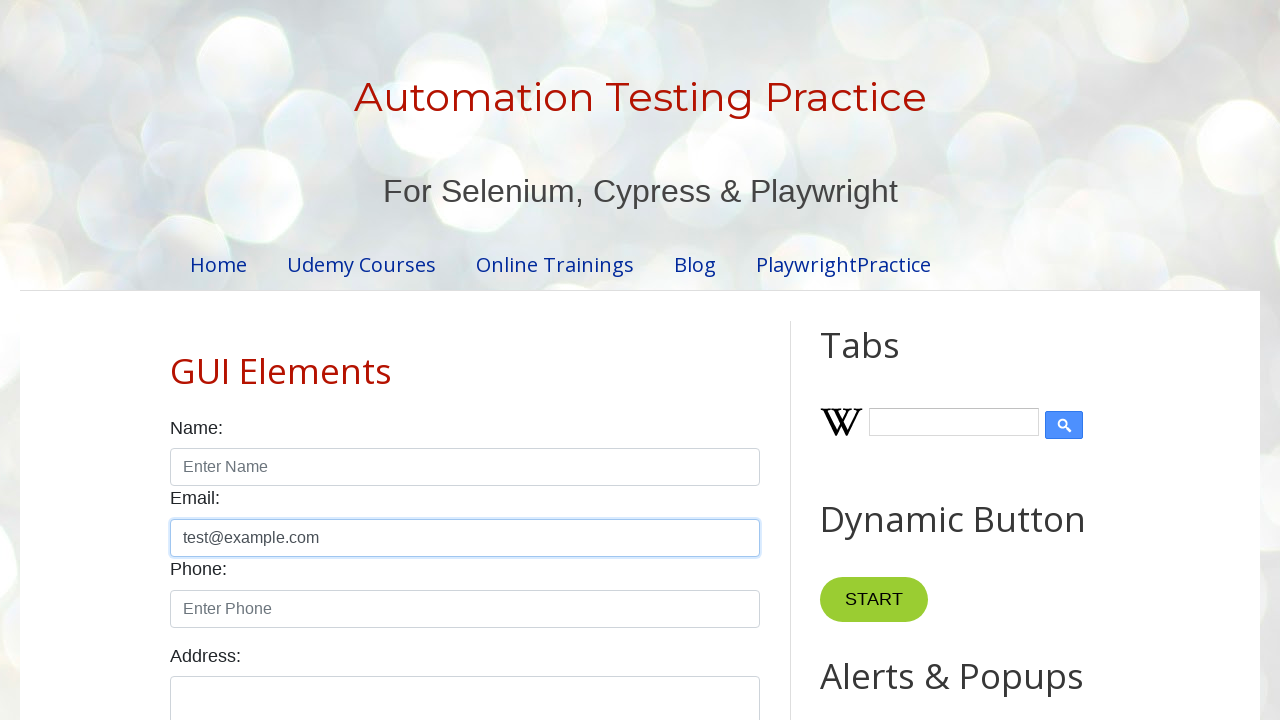

Filled phone field with '555-1234567' on #phone
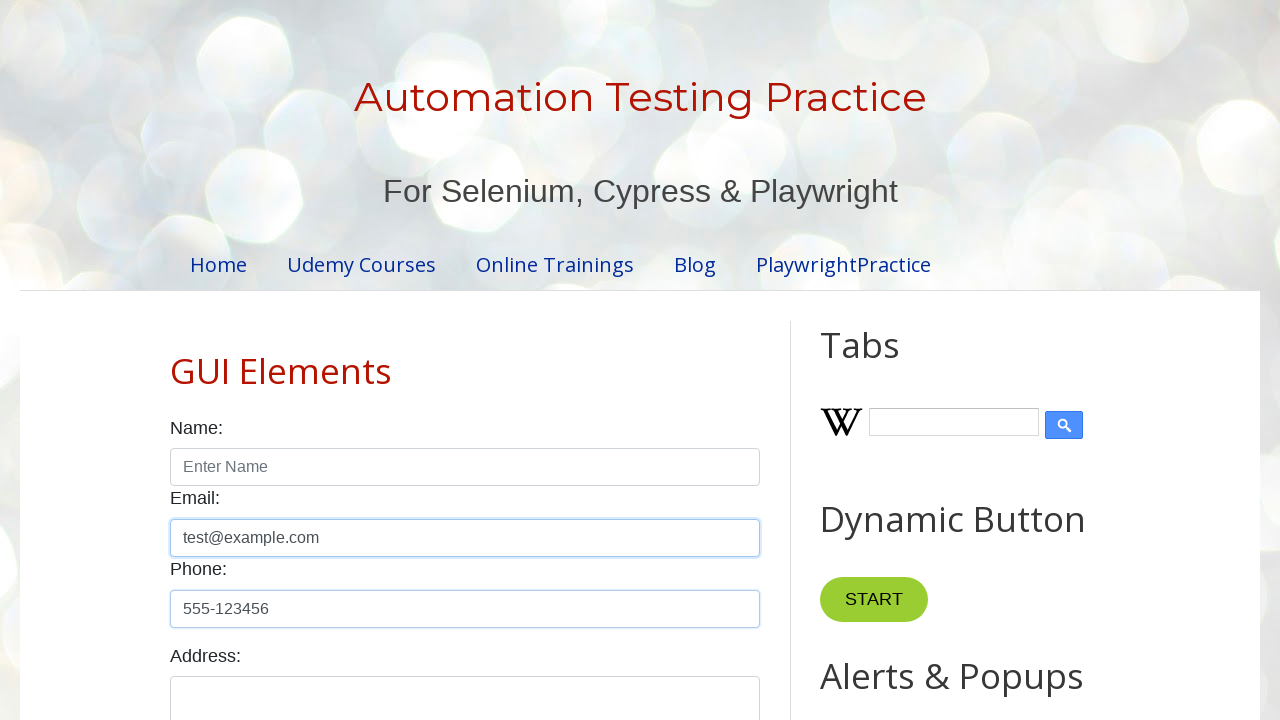

Filled textarea field with 'This is a sample test message for the textarea field' on #textarea
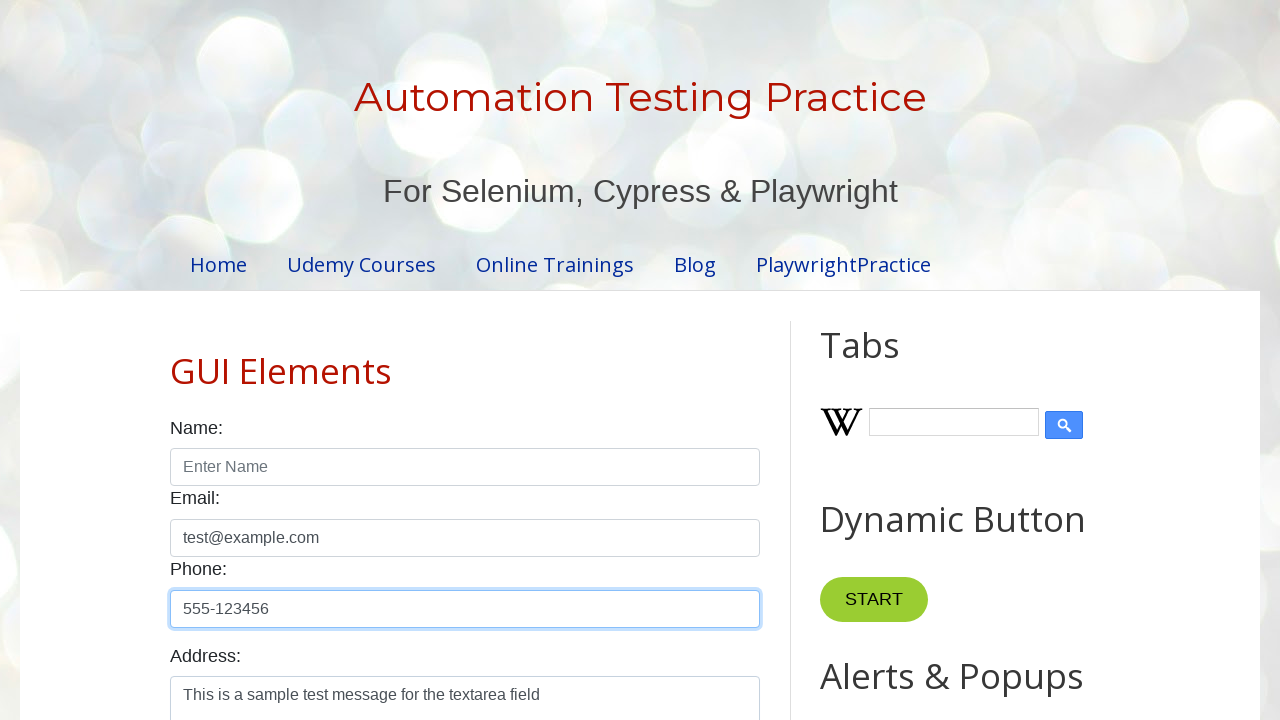

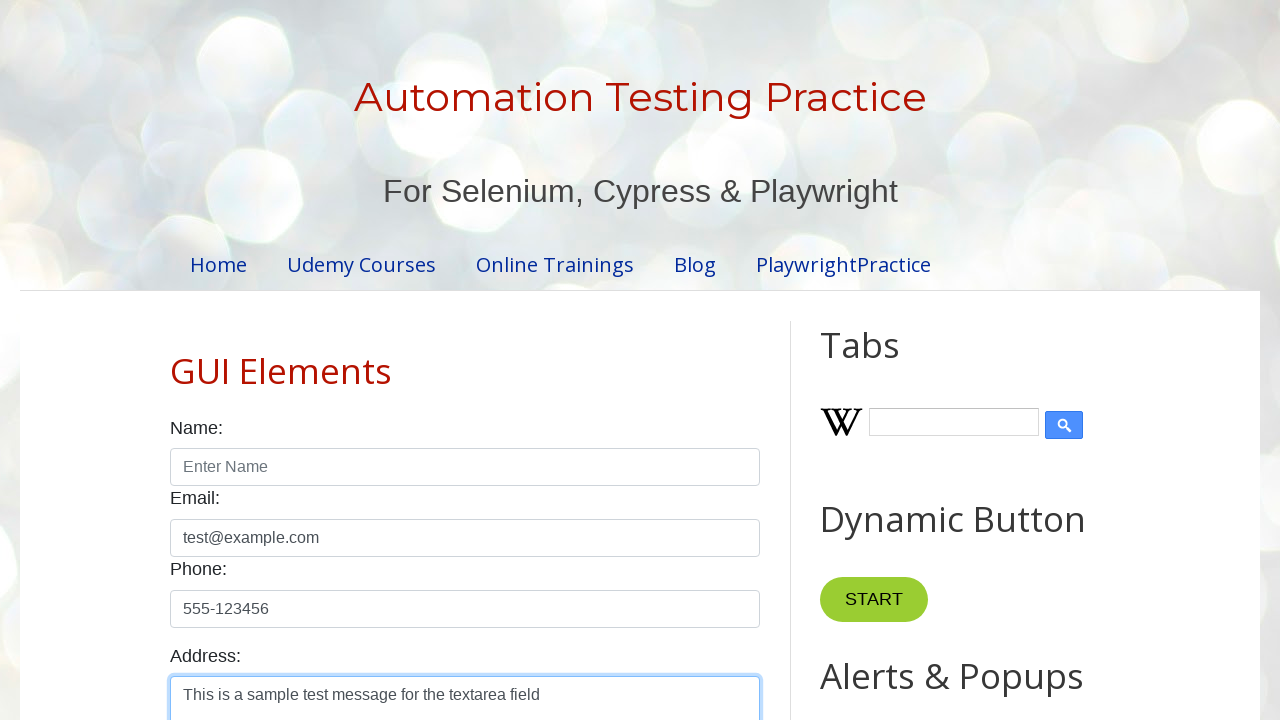